Searches for "Narendra Modi" on YouTube and takes a screenshot of the search results

Starting URL: https://www.youtube.com/

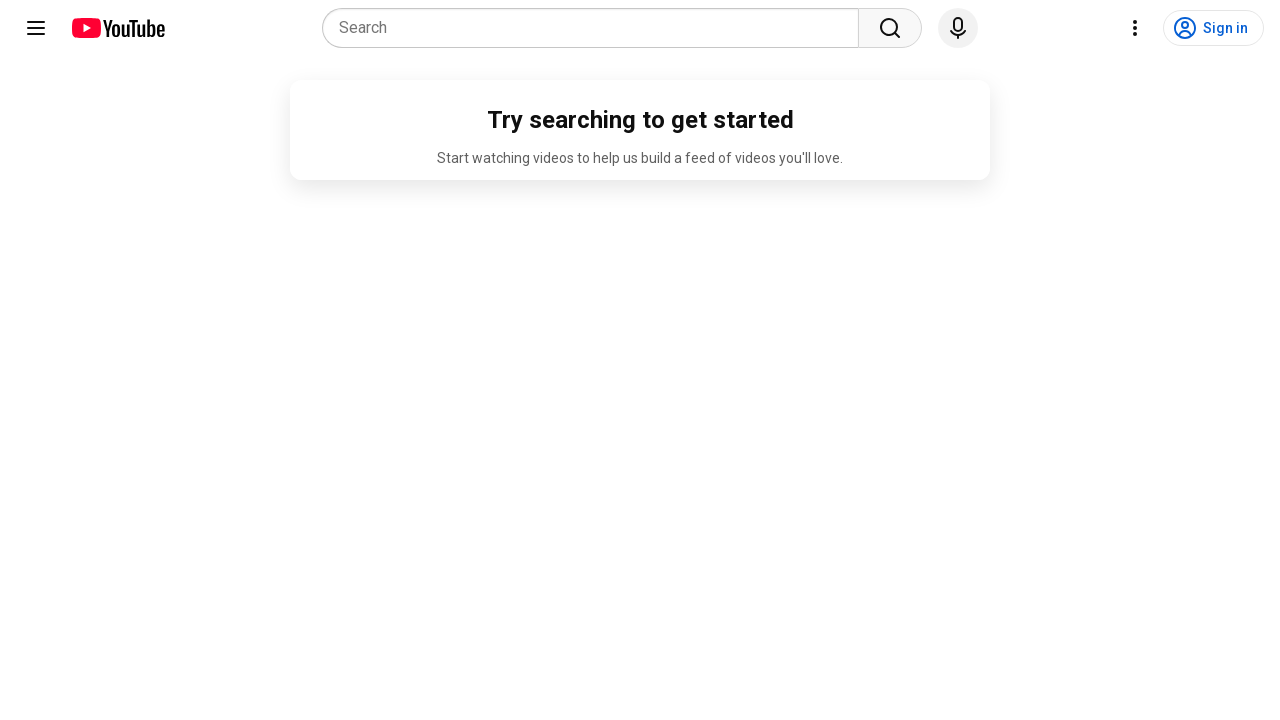

Filled YouTube search input with 'Narendra Modi' on input[name='search_query']
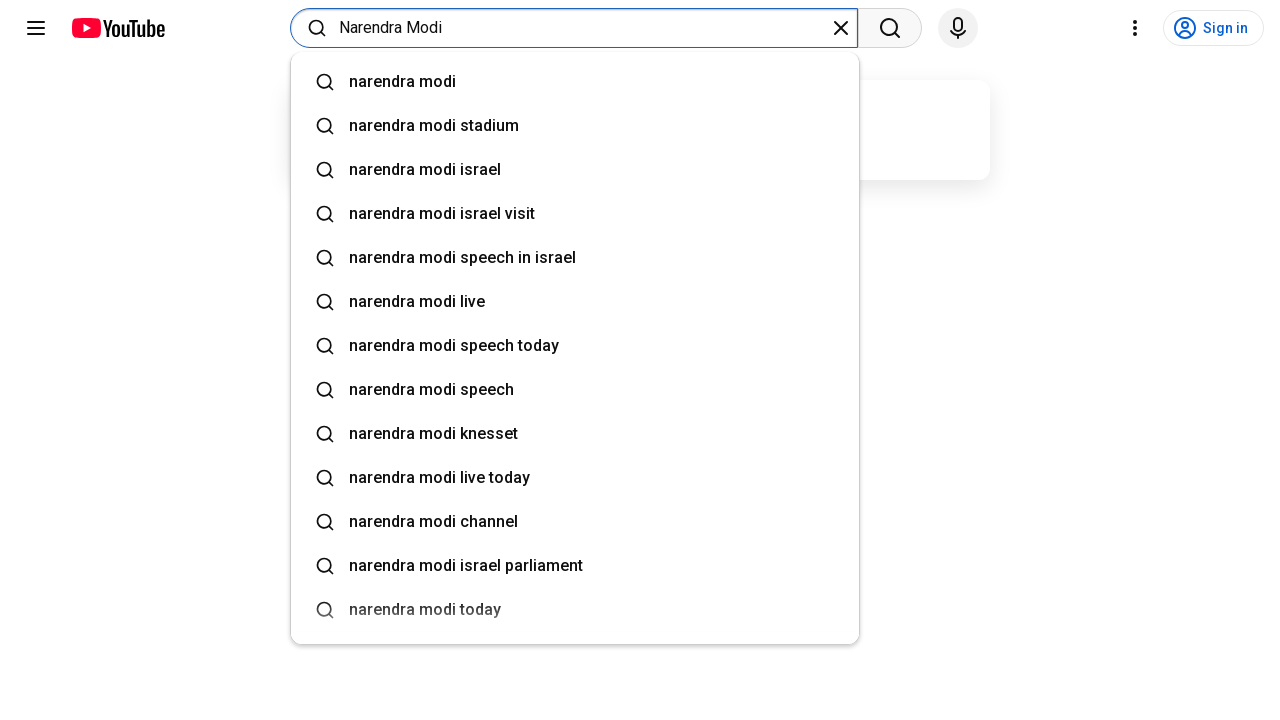

Pressed Enter to submit search on input[name='search_query']
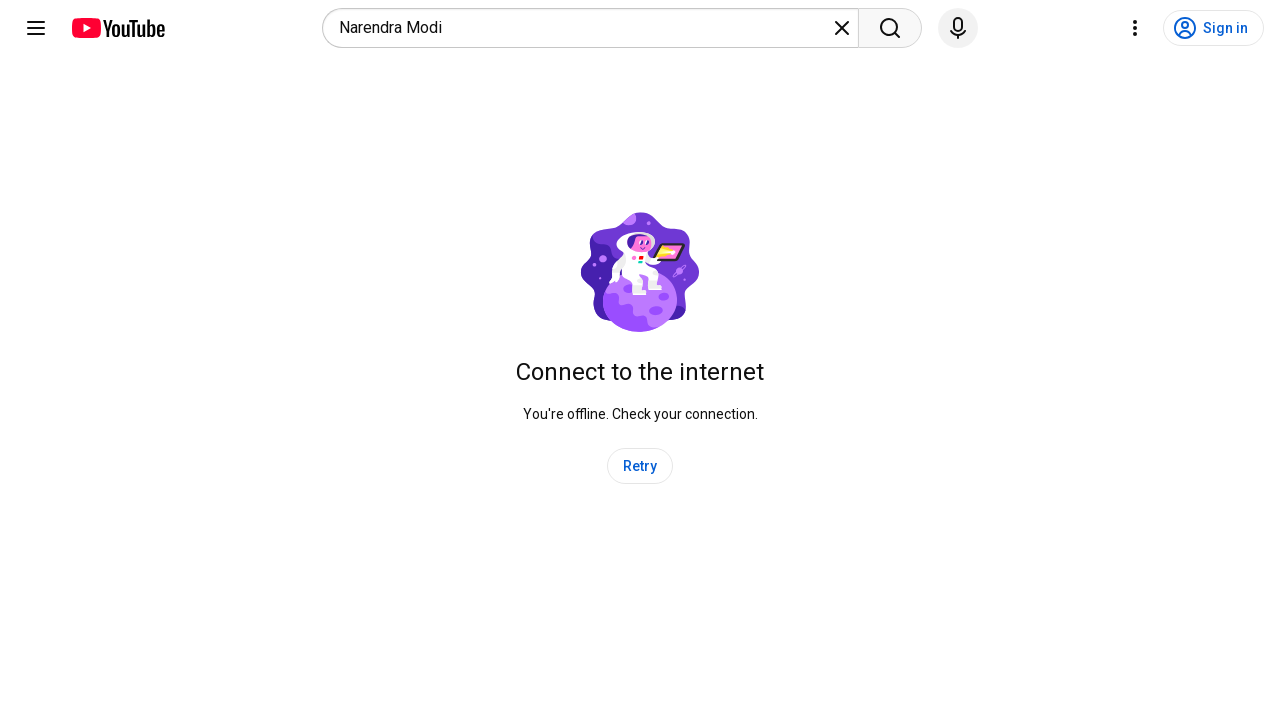

YouTube search results loaded
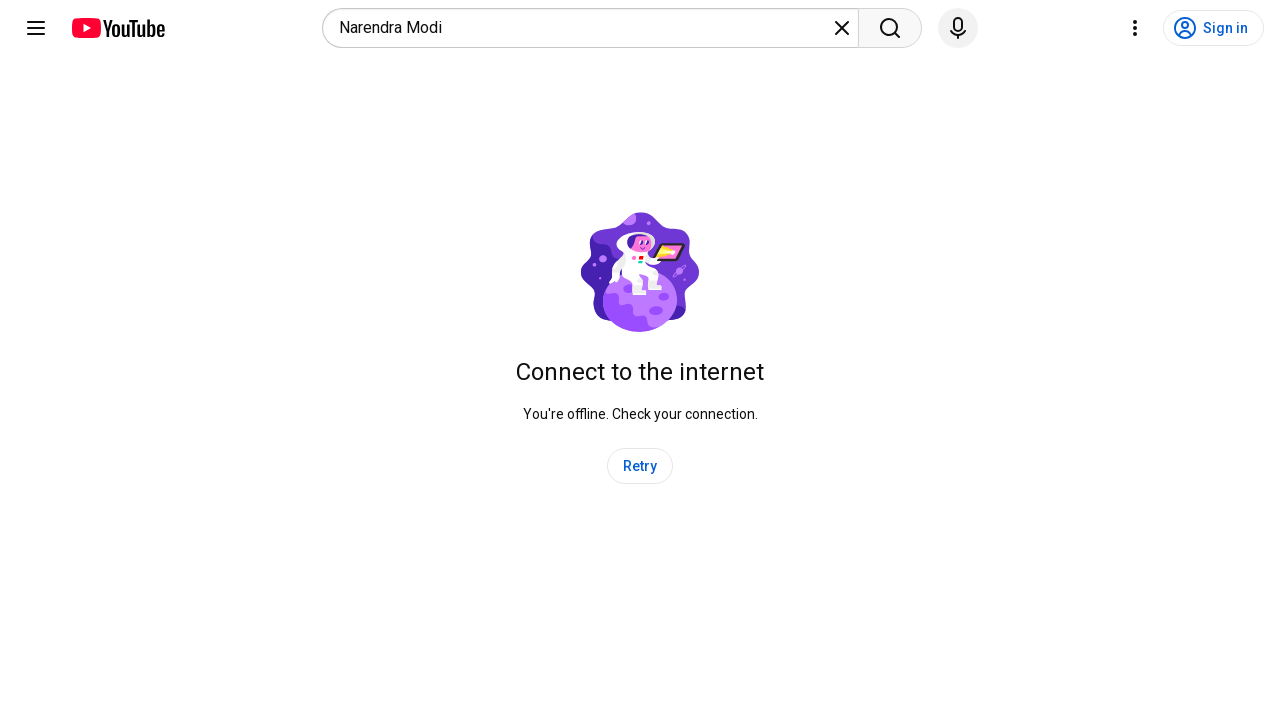

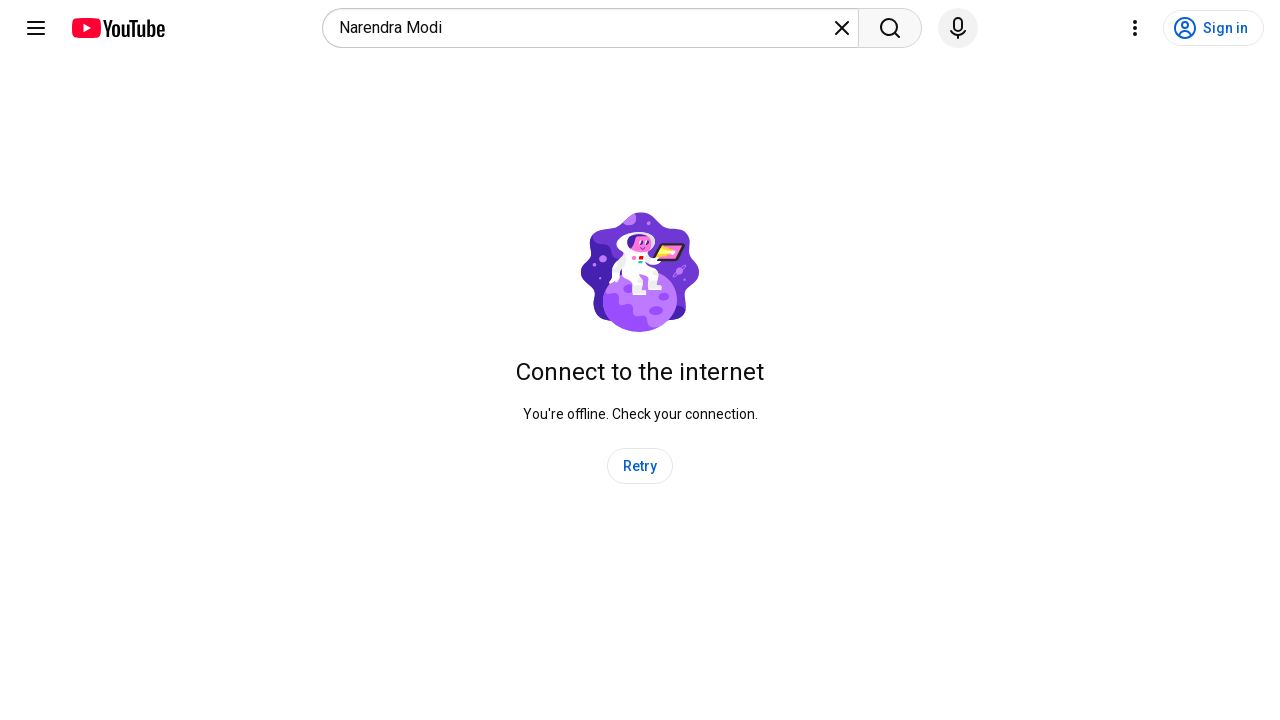